Tests a math challenge page by reading a value from the page, calculating a mathematical formula (log of absolute value of 12*sin(x)), filling in the answer, checking required checkboxes, and submitting the form.

Starting URL: http://suninjuly.github.io/math.html

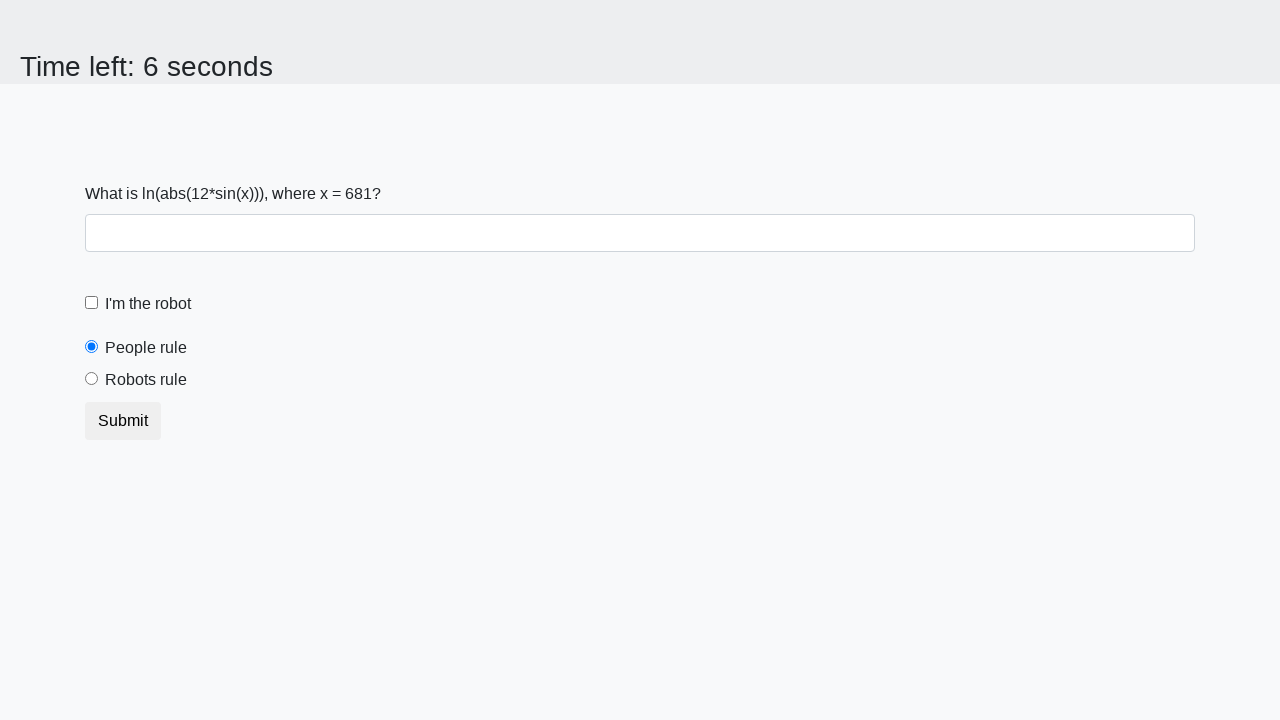

Located the input value element on the math challenge page
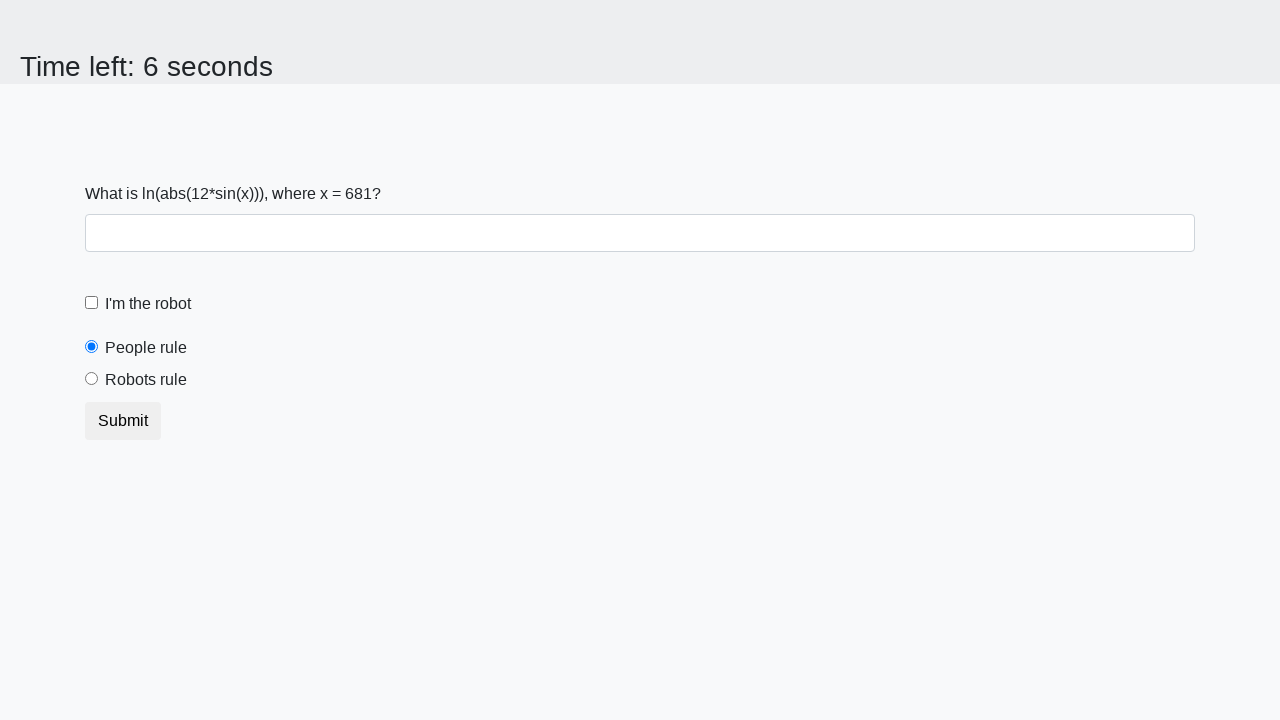

Read input value from page: x = 681
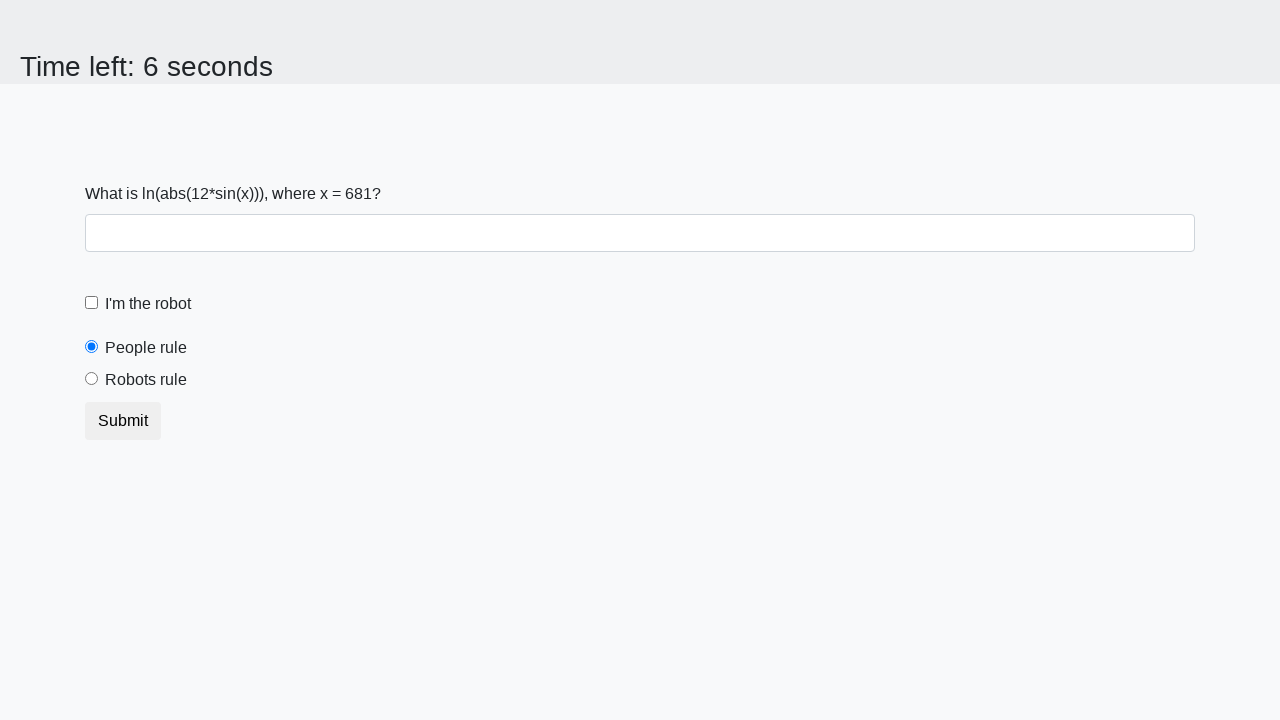

Calculated mathematical formula log(|12*sin(681)|) = 2.0748140266072554
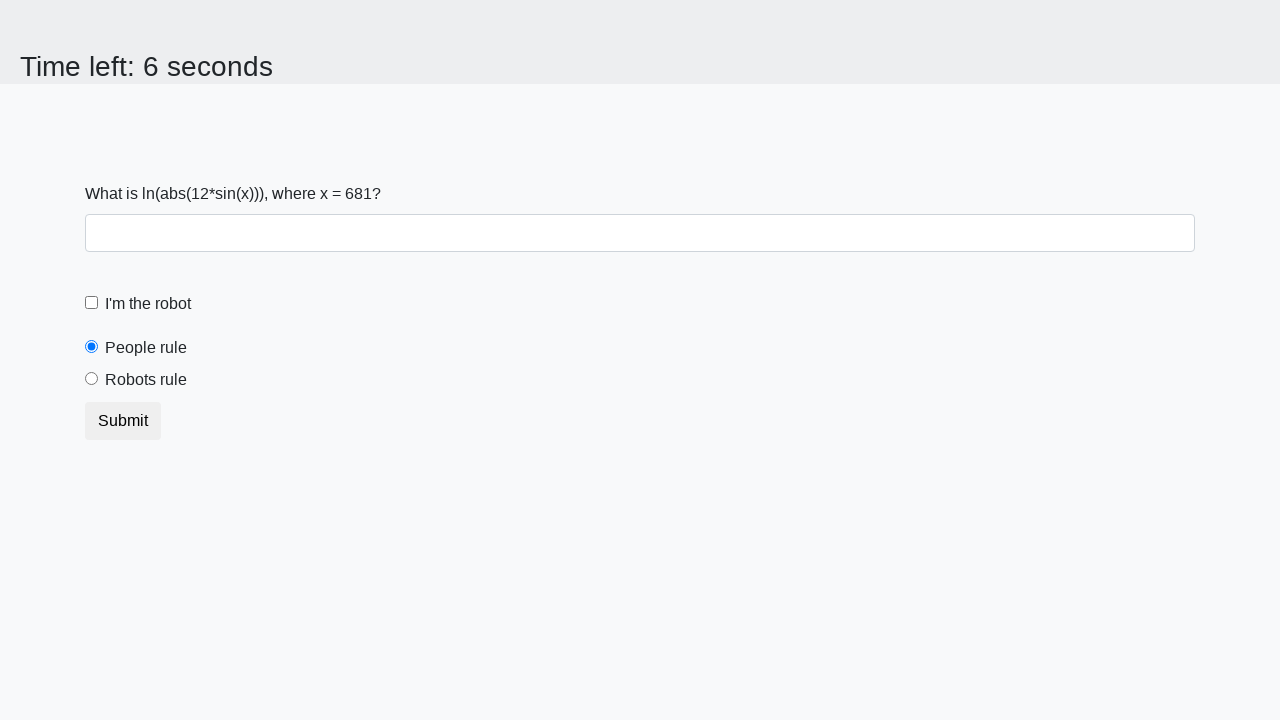

Filled answer field with calculated value: 2.0748140266072554 on #answer
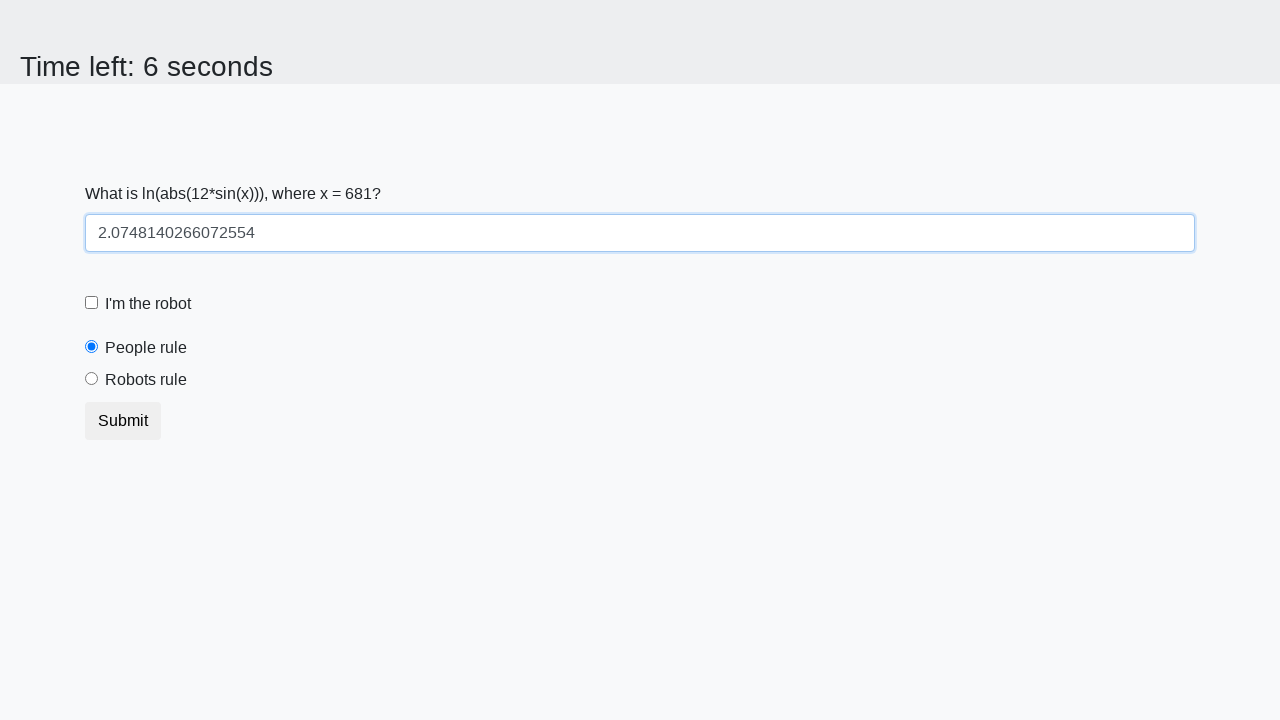

Checked the robot checkbox at (92, 303) on #robotCheckbox
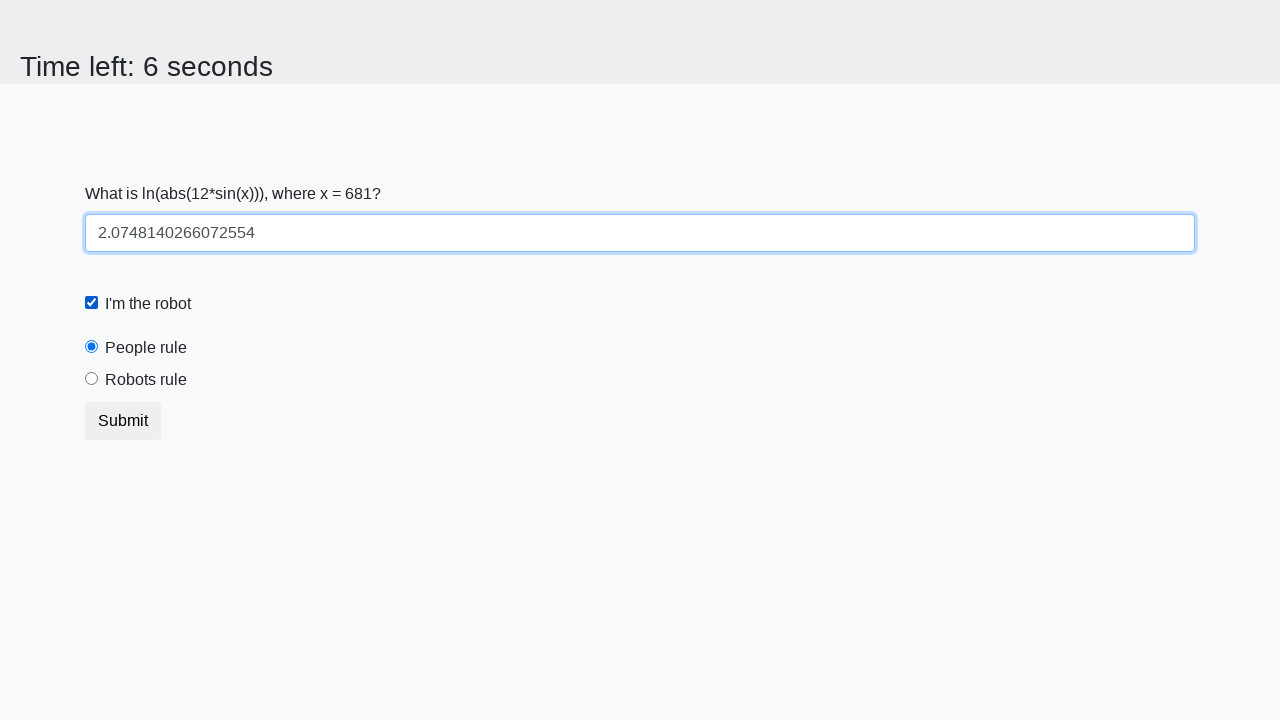

Checked the robots rule checkbox at (92, 379) on #robotsRule
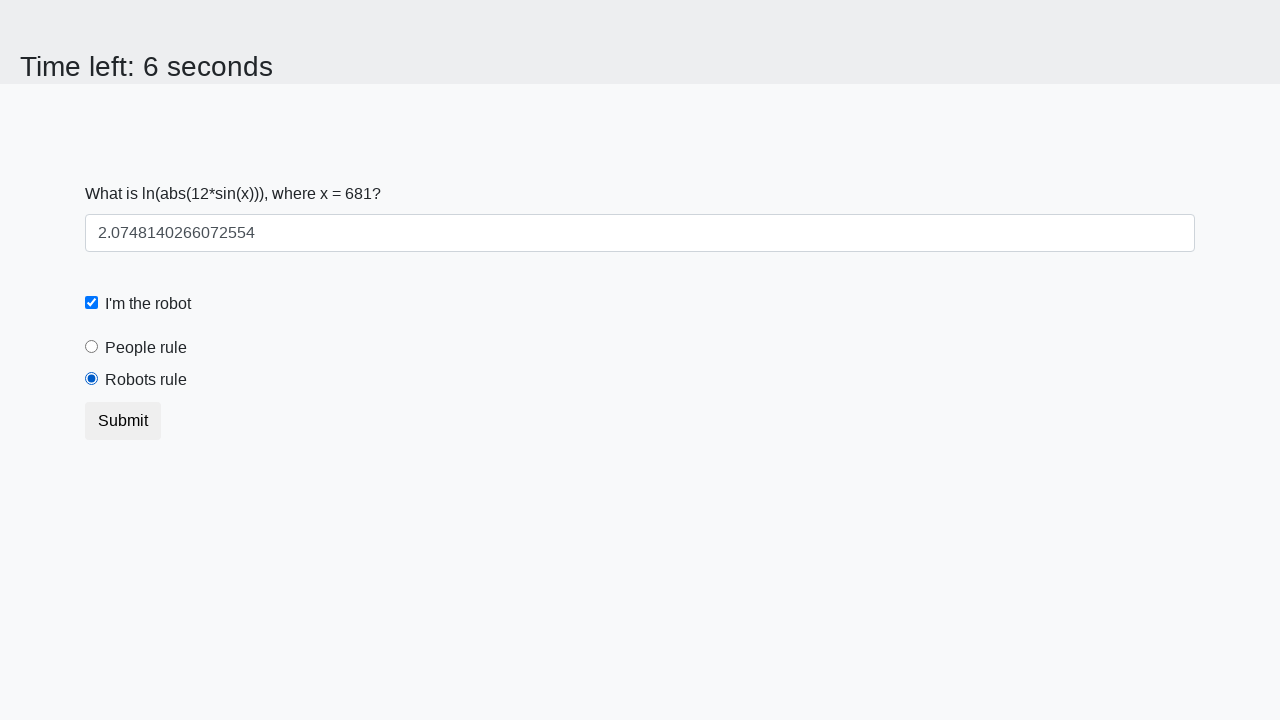

Clicked the submit button to submit the form at (123, 421) on button
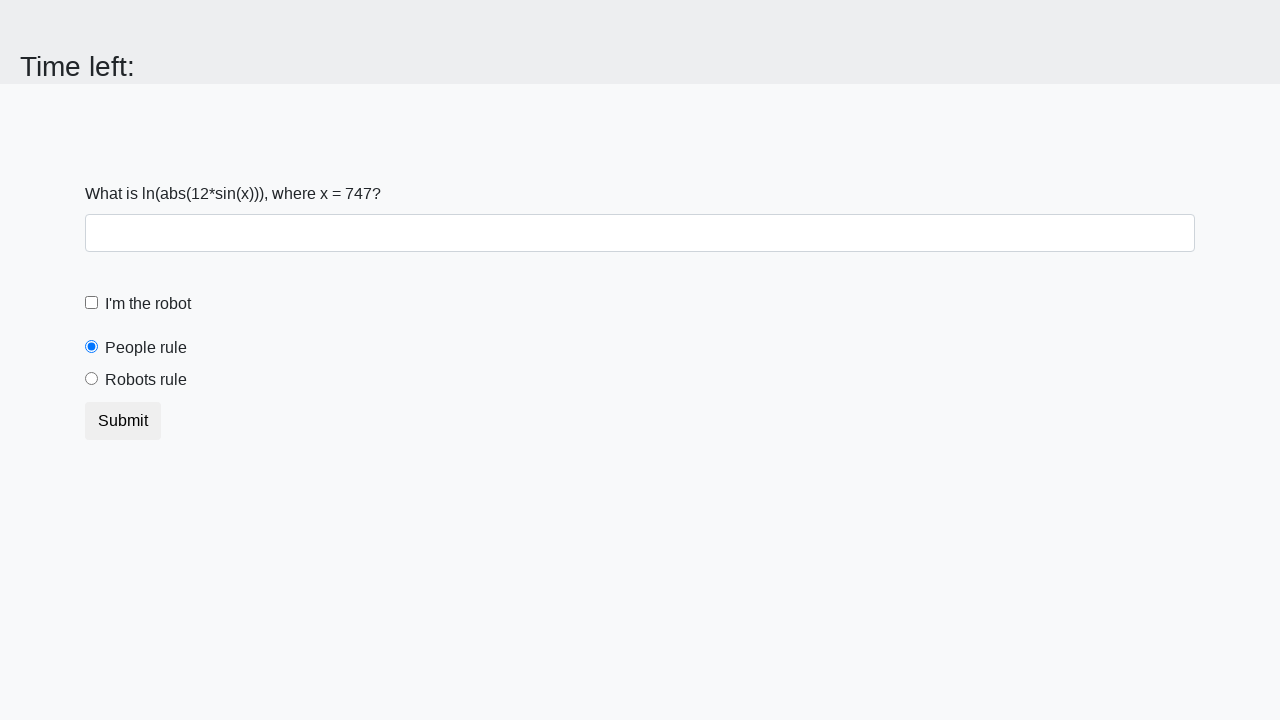

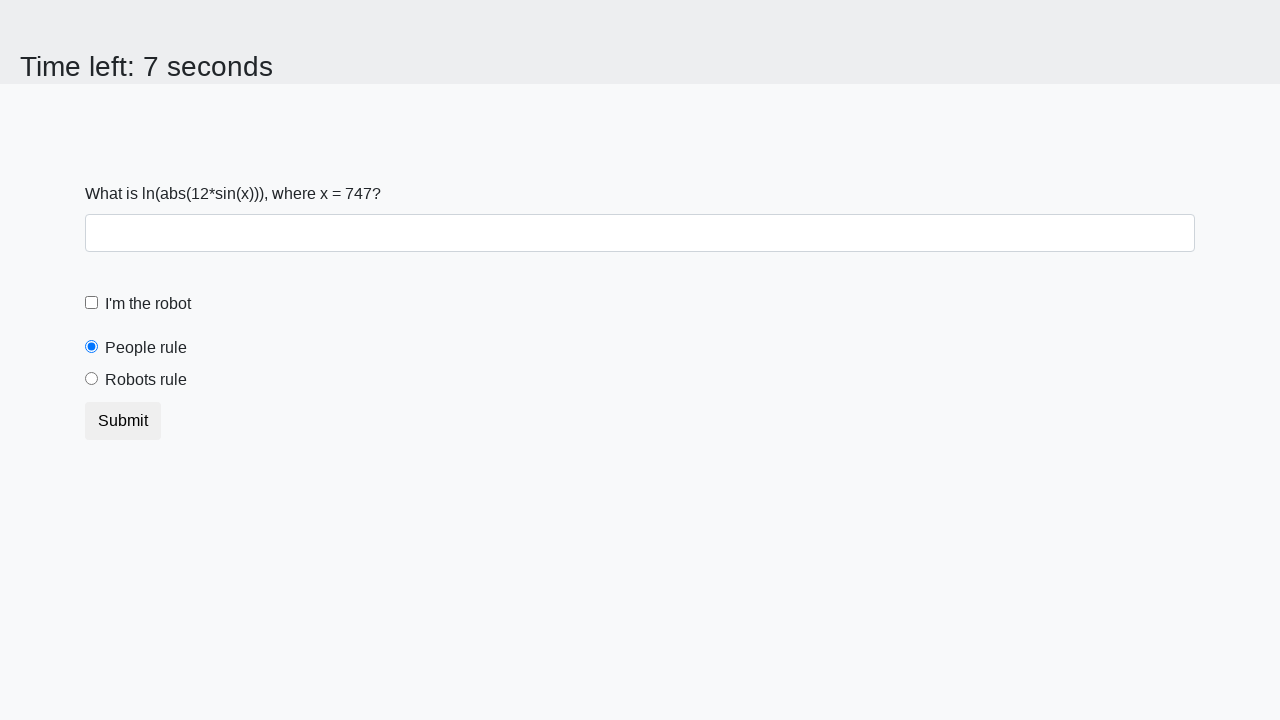